Navigates to a microphone testing website with media stream permissions configured, and maximizes the browser window to verify the page loads correctly.

Starting URL: https://mictests.com/

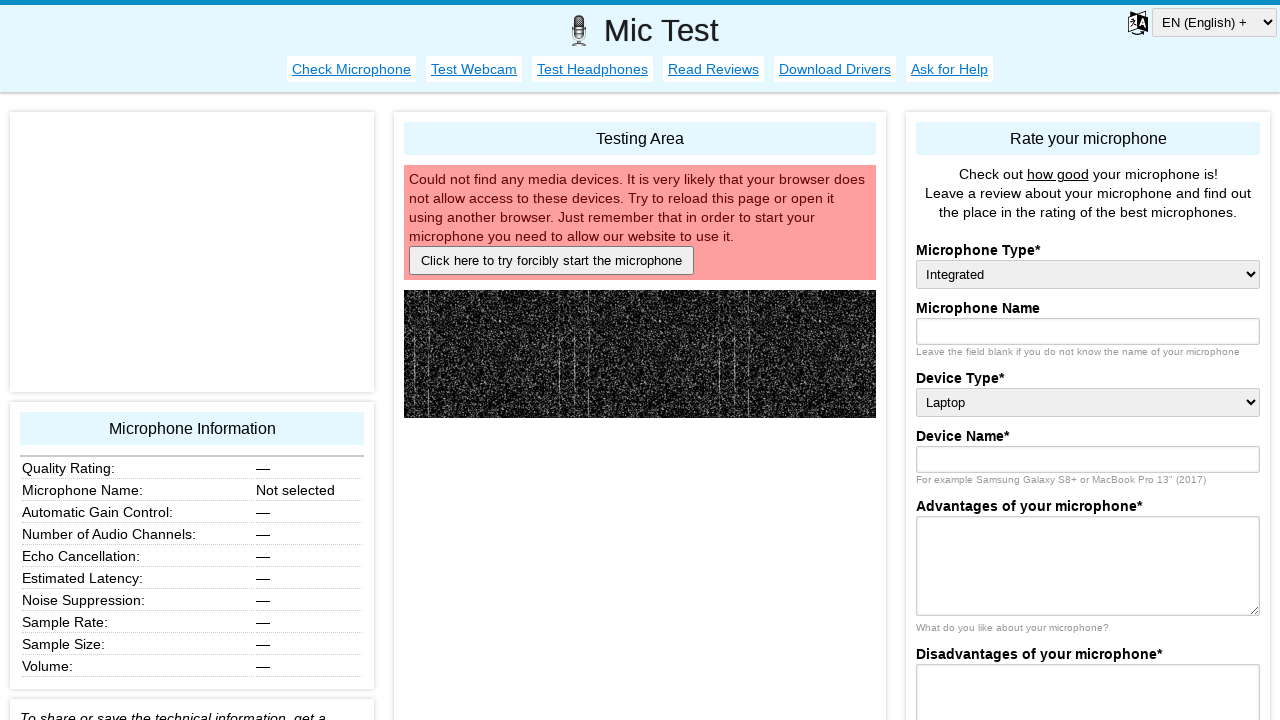

Page DOM content loaded
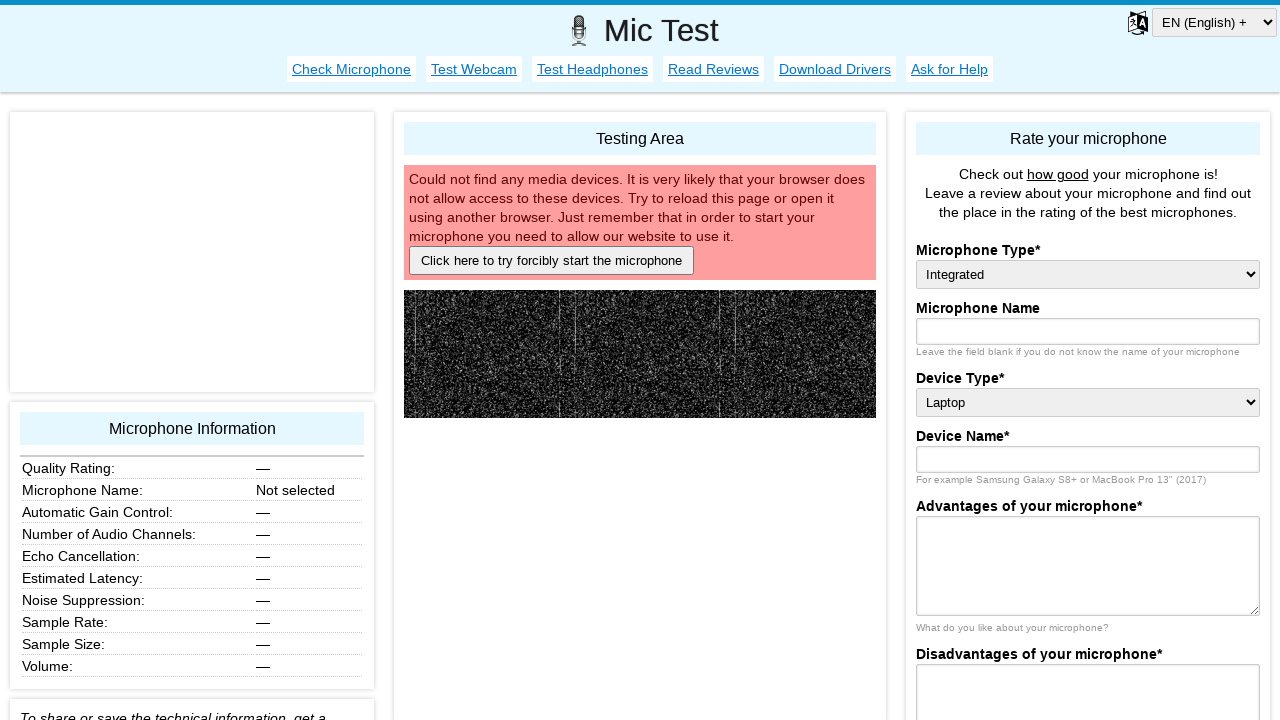

Body element found, page structure verified
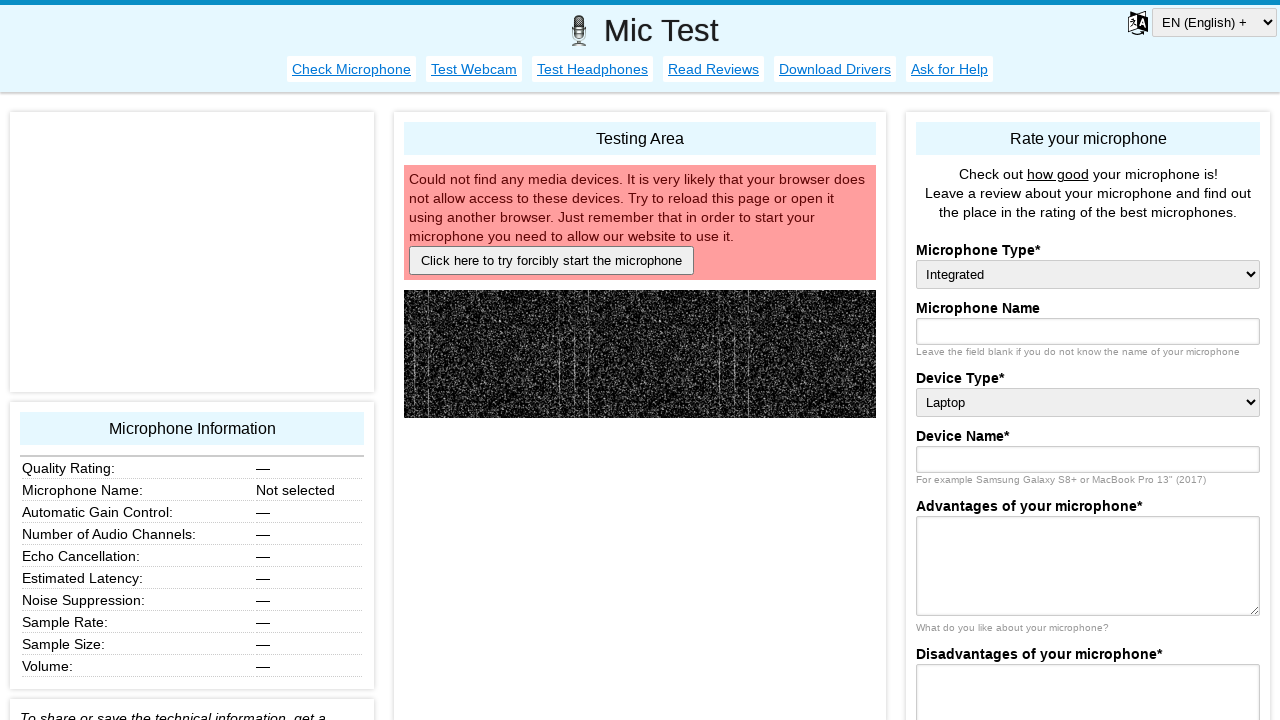

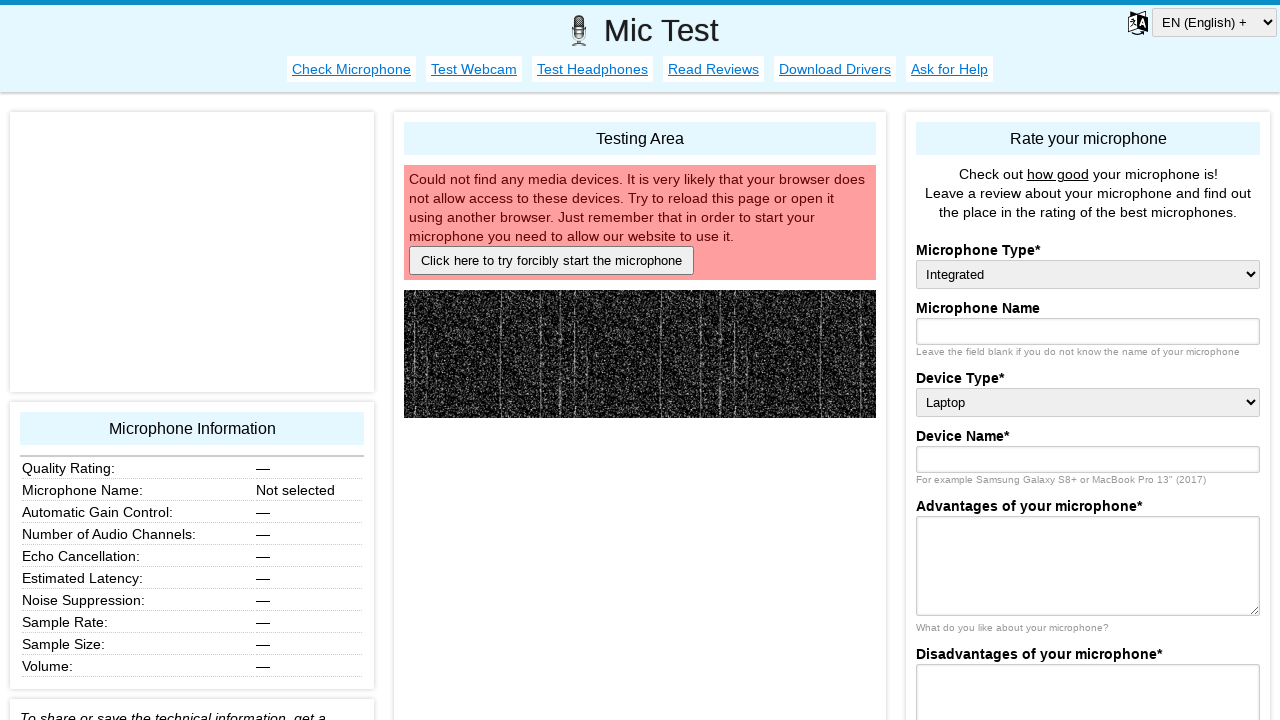